Tests filtering to display all todo items after applying other filters.

Starting URL: https://demo.playwright.dev/todomvc

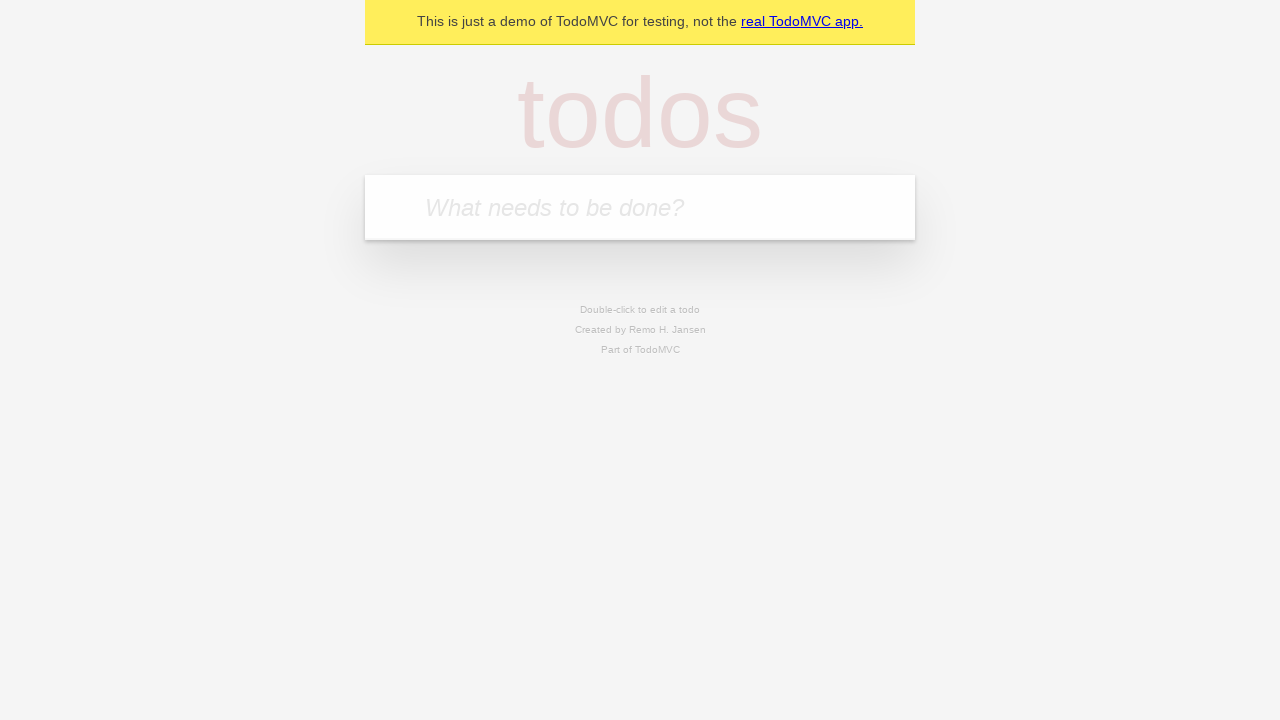

Filled todo input with 'buy some cheese' on internal:attr=[placeholder="What needs to be done?"i]
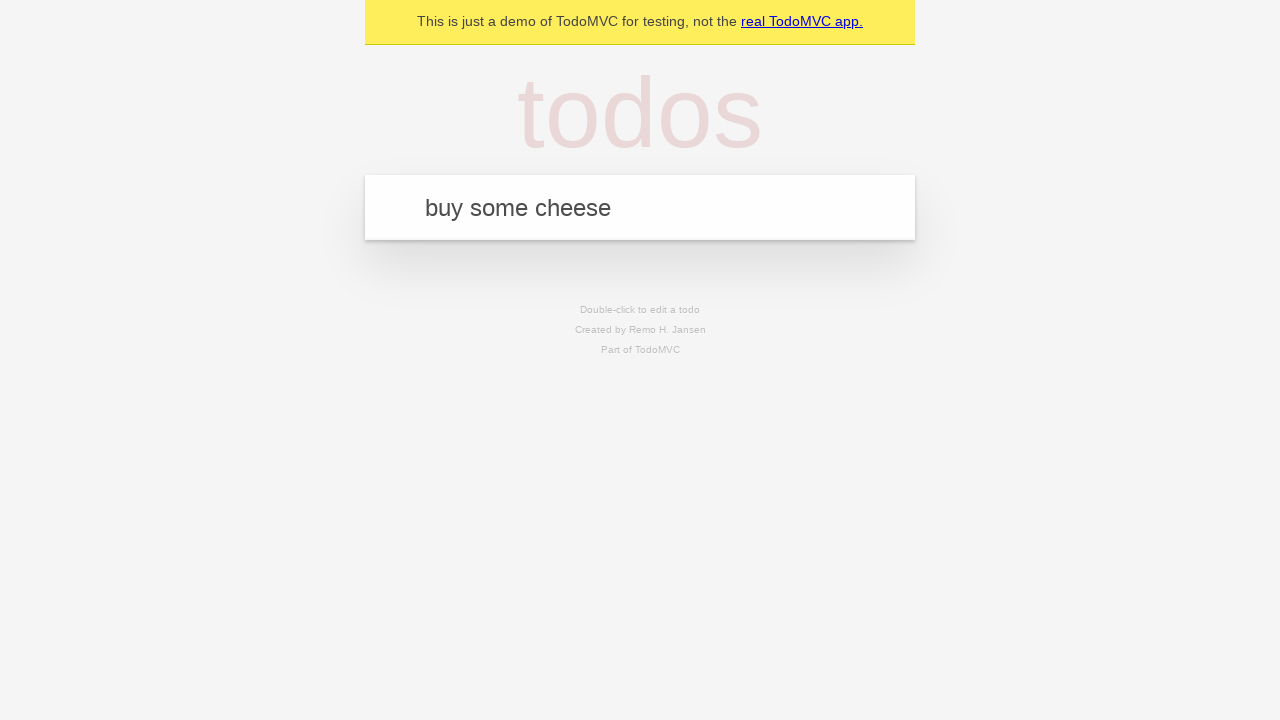

Pressed Enter to create first todo on internal:attr=[placeholder="What needs to be done?"i]
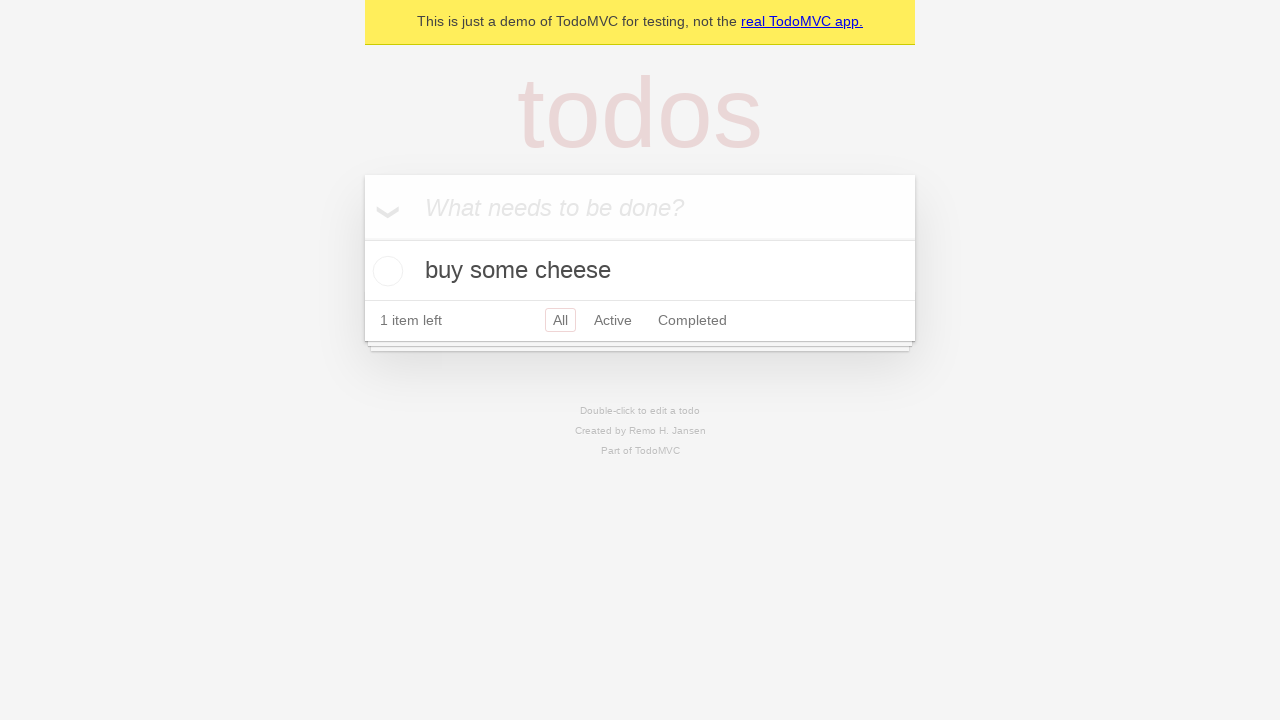

Filled todo input with 'feed the cat' on internal:attr=[placeholder="What needs to be done?"i]
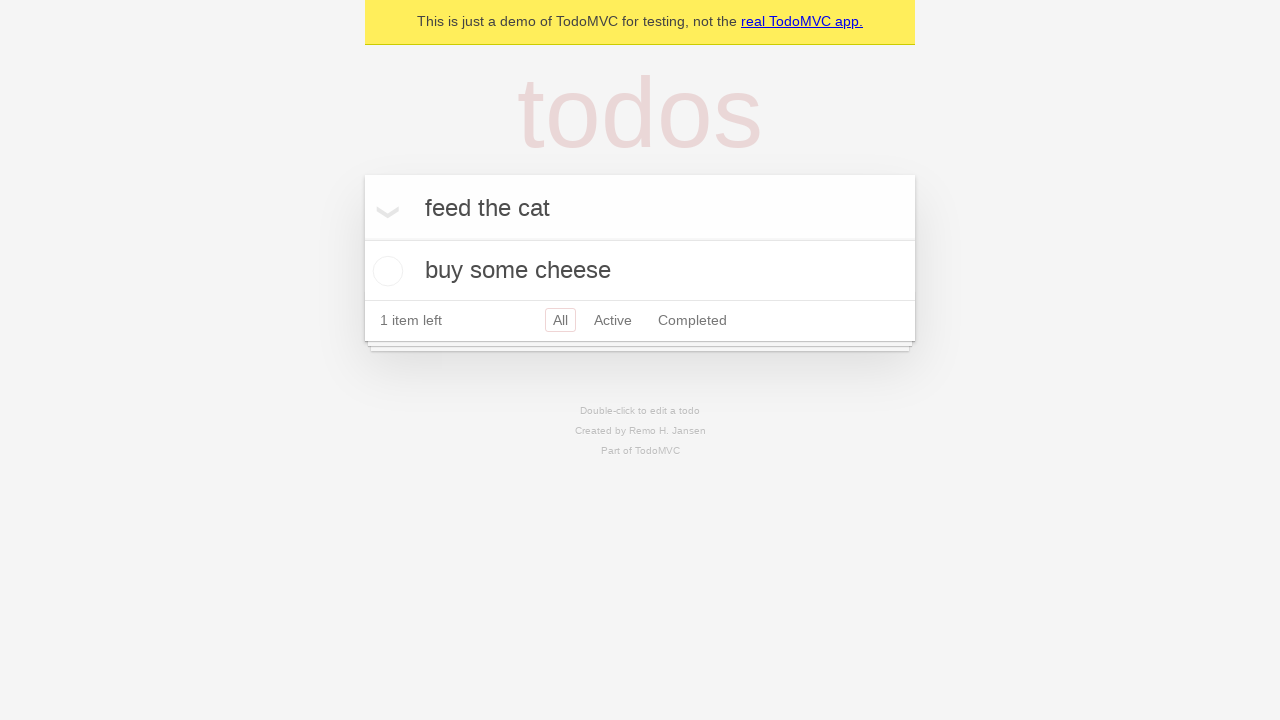

Pressed Enter to create second todo on internal:attr=[placeholder="What needs to be done?"i]
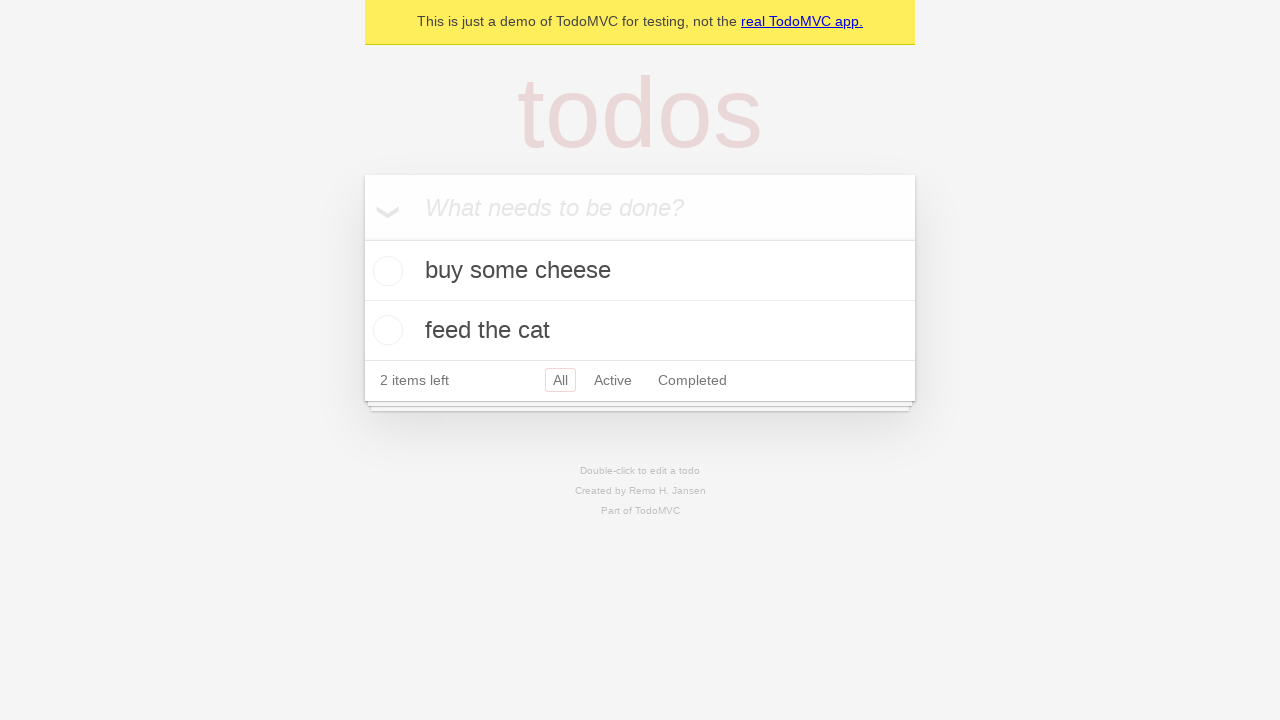

Filled todo input with 'book a doctors appointment' on internal:attr=[placeholder="What needs to be done?"i]
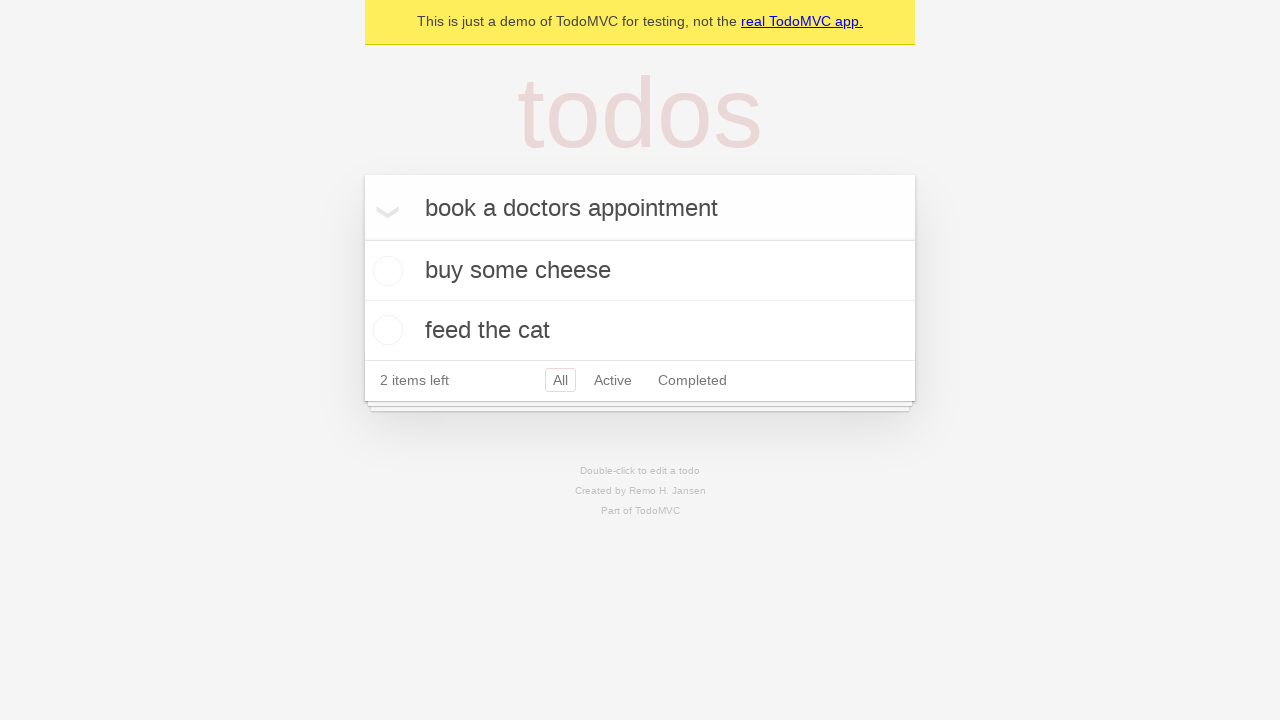

Pressed Enter to create third todo on internal:attr=[placeholder="What needs to be done?"i]
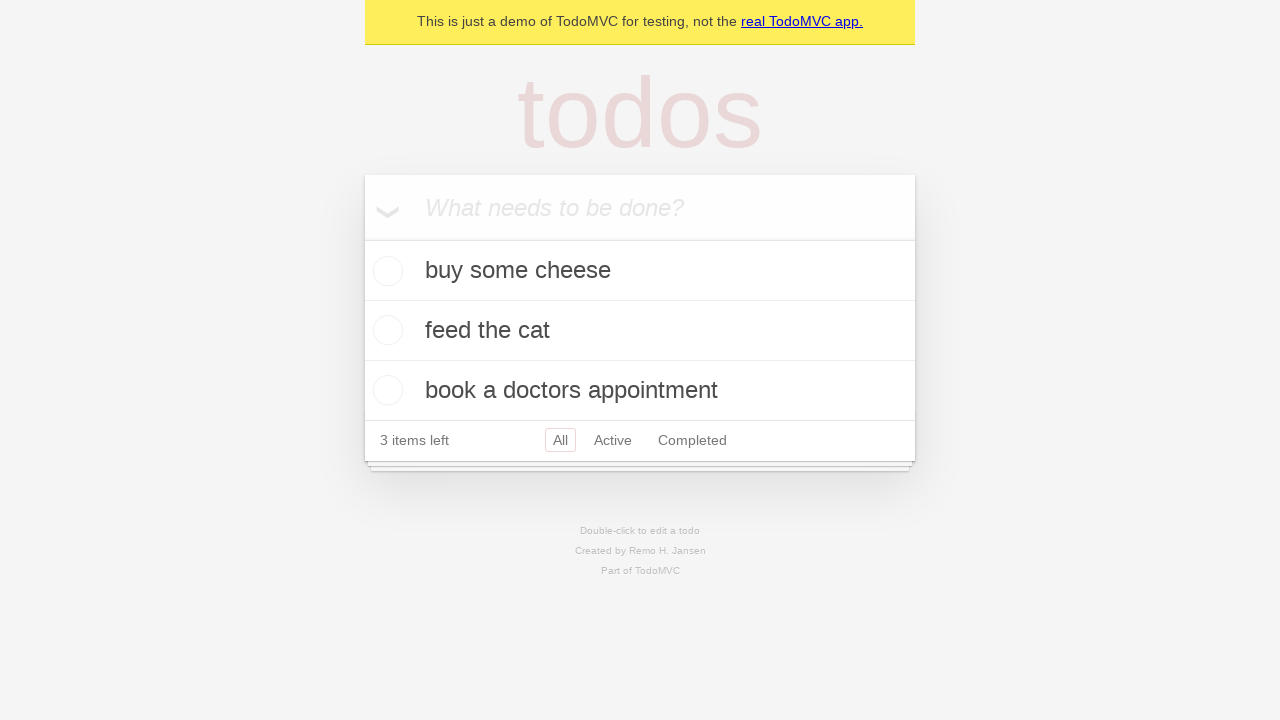

Waited for all three todos to appear
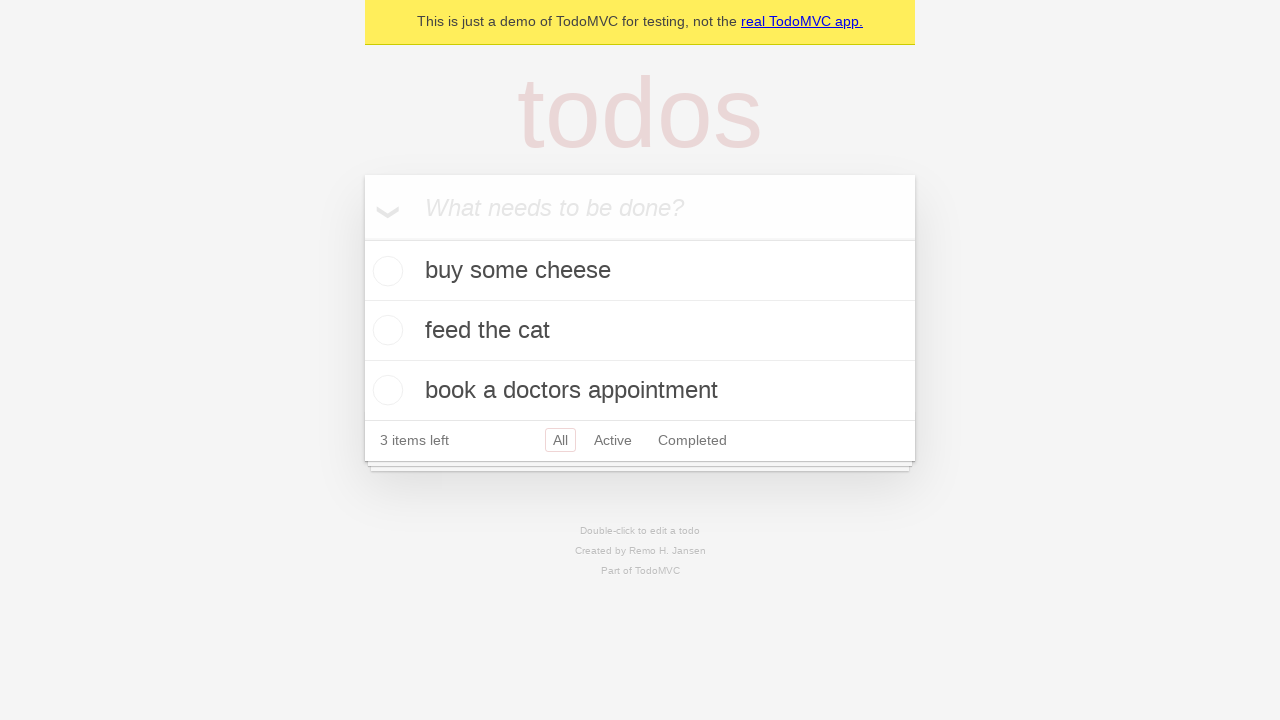

Checked the second todo item at (385, 330) on internal:testid=[data-testid="todo-item"s] >> nth=1 >> internal:role=checkbox
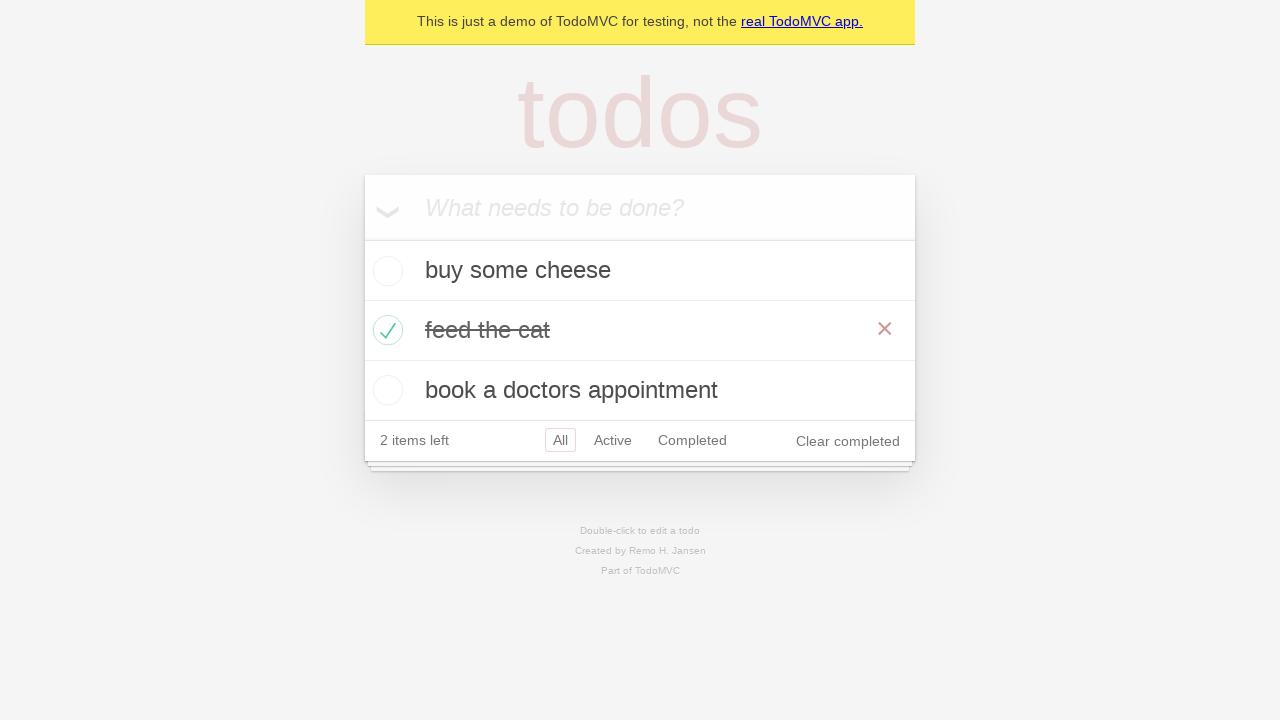

Clicked Active filter at (613, 440) on internal:role=link[name="Active"i]
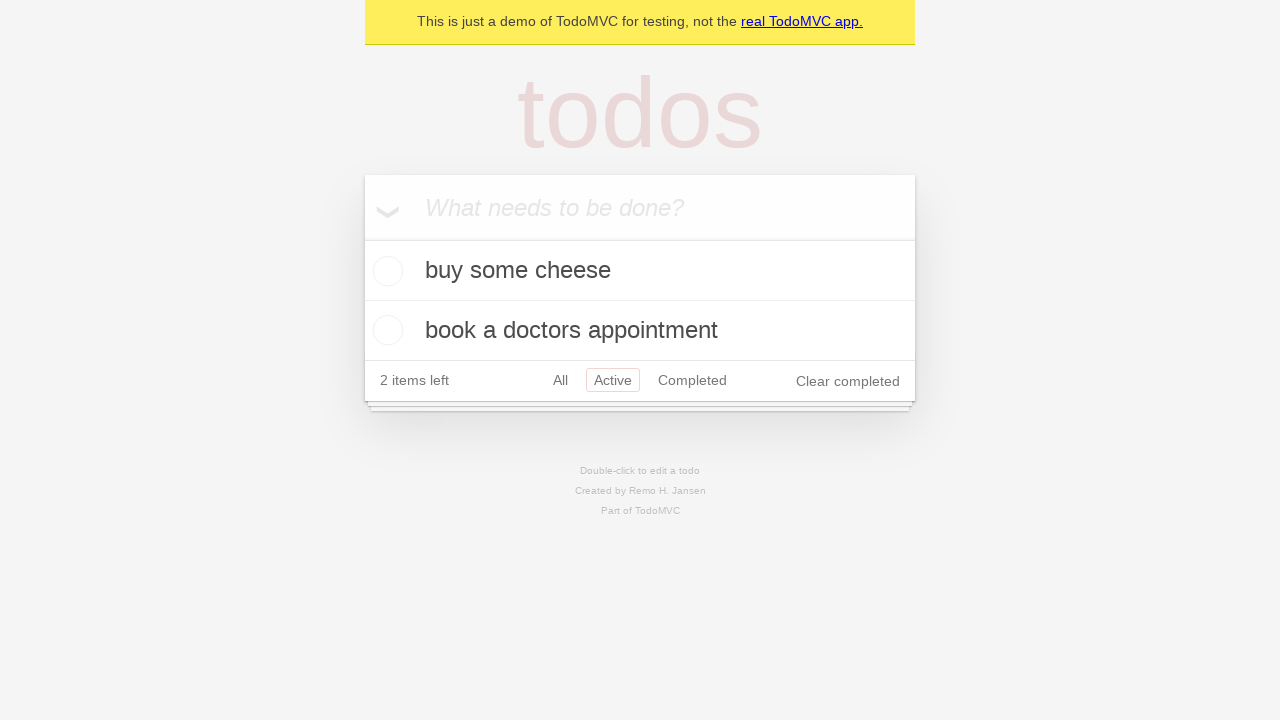

Clicked Completed filter at (692, 380) on internal:role=link[name="Completed"i]
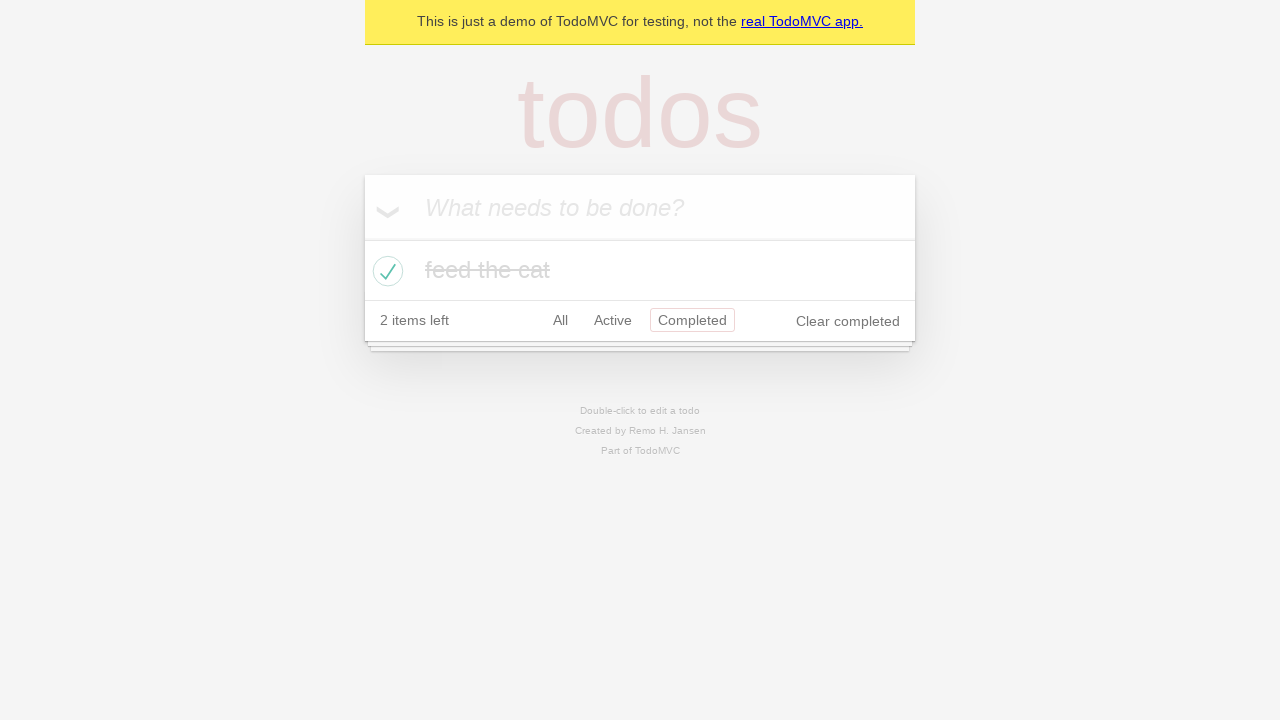

Clicked All filter to display all items at (560, 320) on internal:role=link[name="All"i]
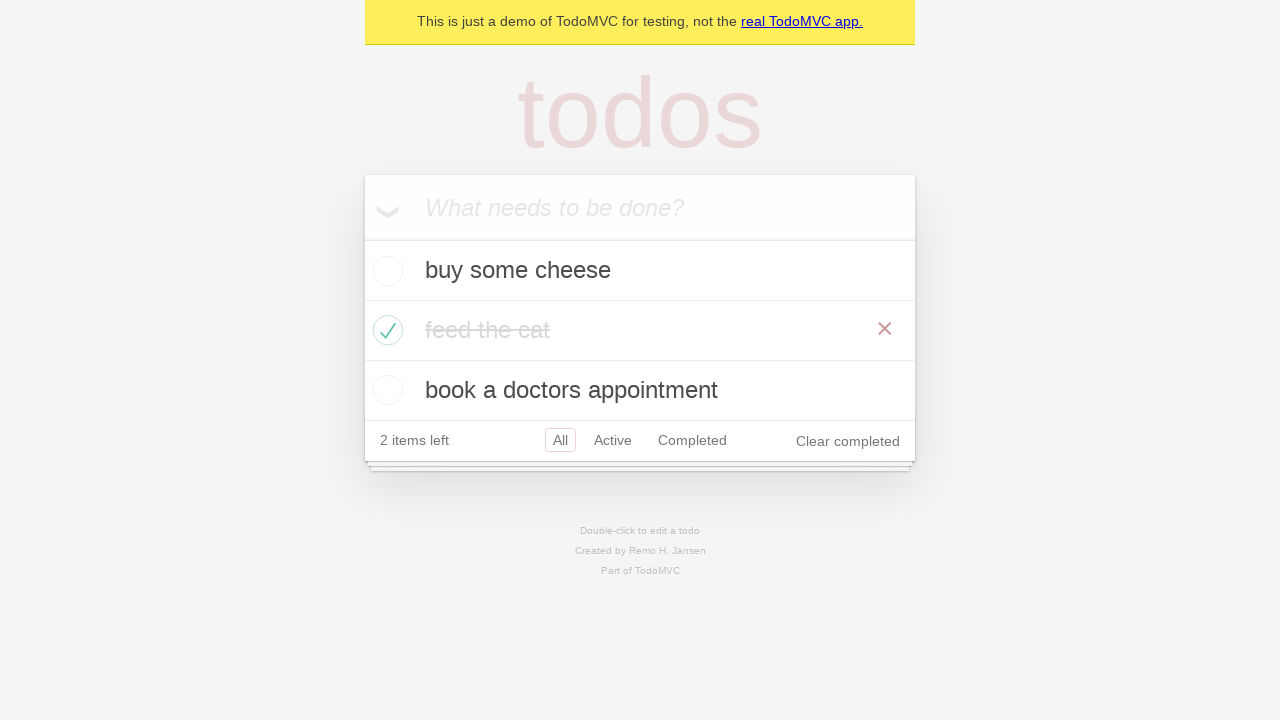

Waited for all three items to display after applying All filter
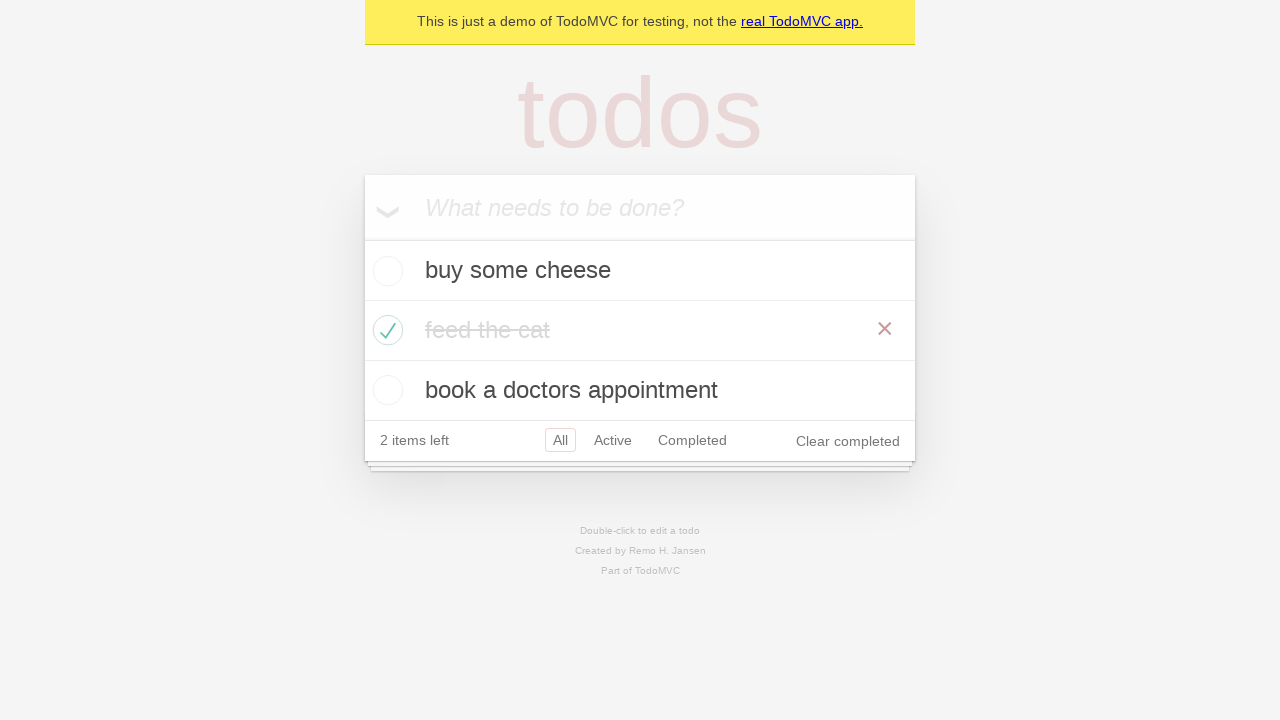

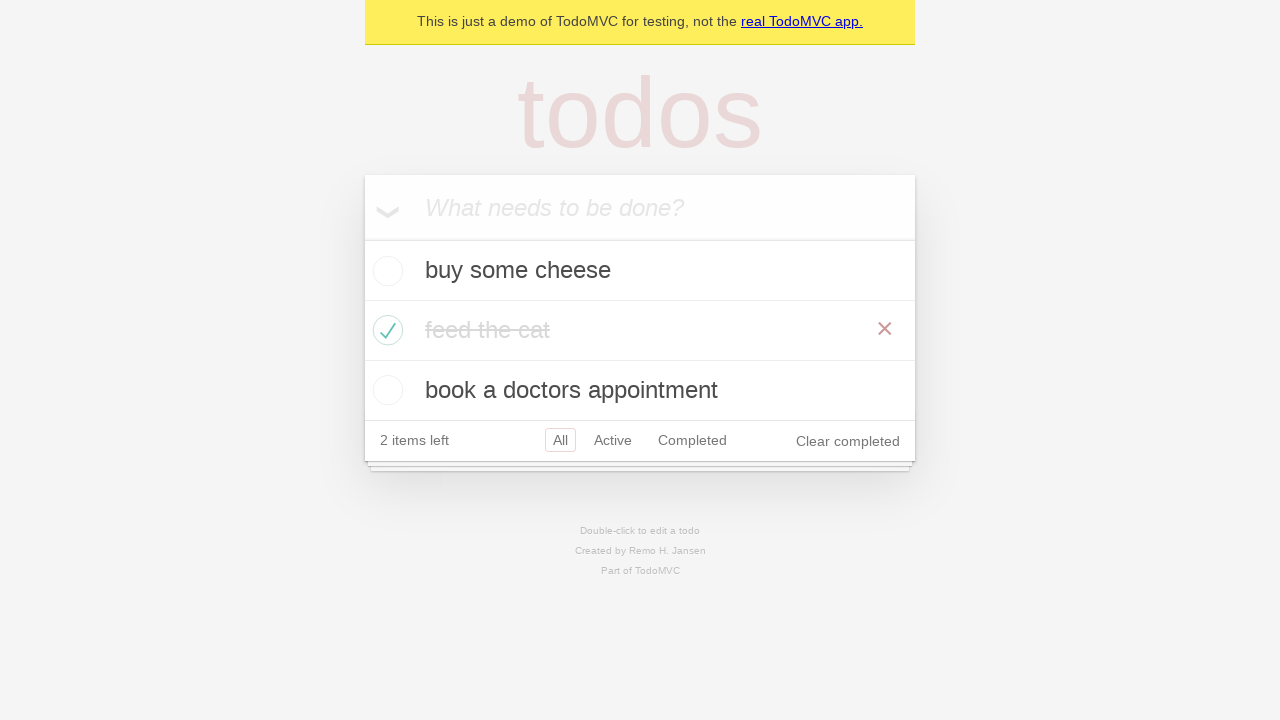